Tests invalid age validation by entering age 2 (below minimum) and clicking calculate to verify the age error message is displayed

Starting URL: https://nlhsueh.github.io/iecs-gym/

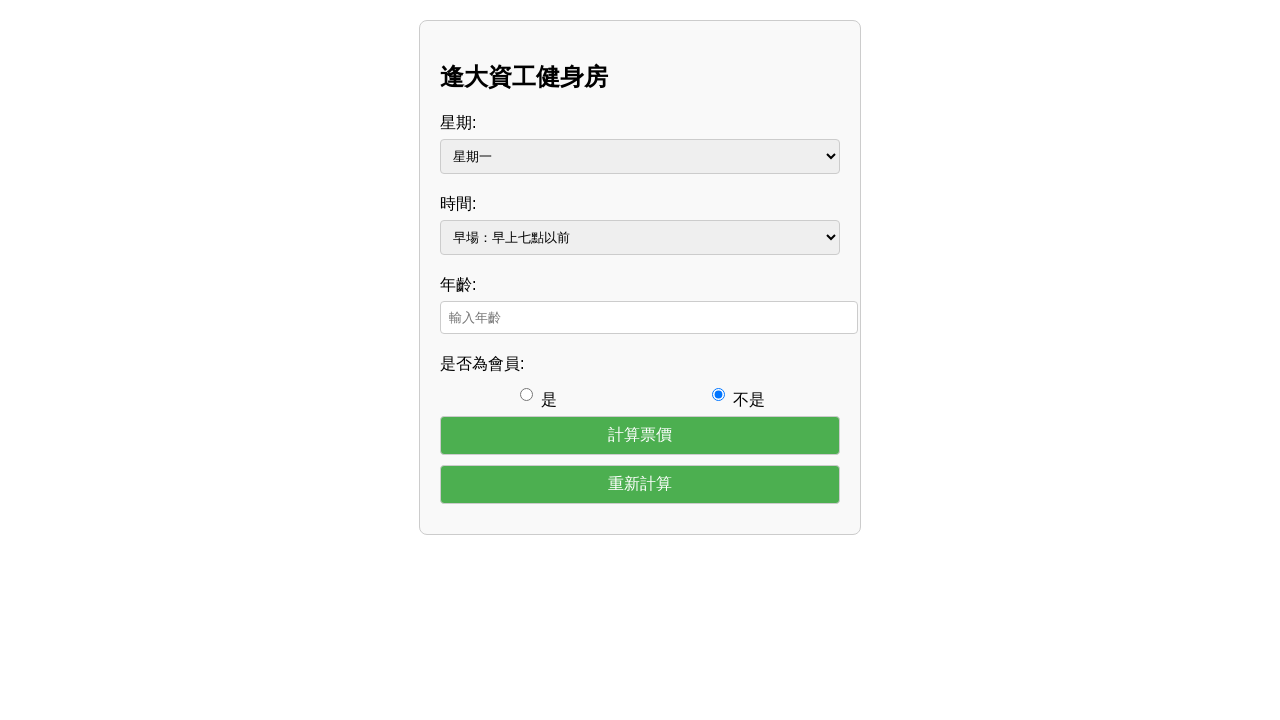

Filled age input with invalid age value '2' (below minimum) on #age
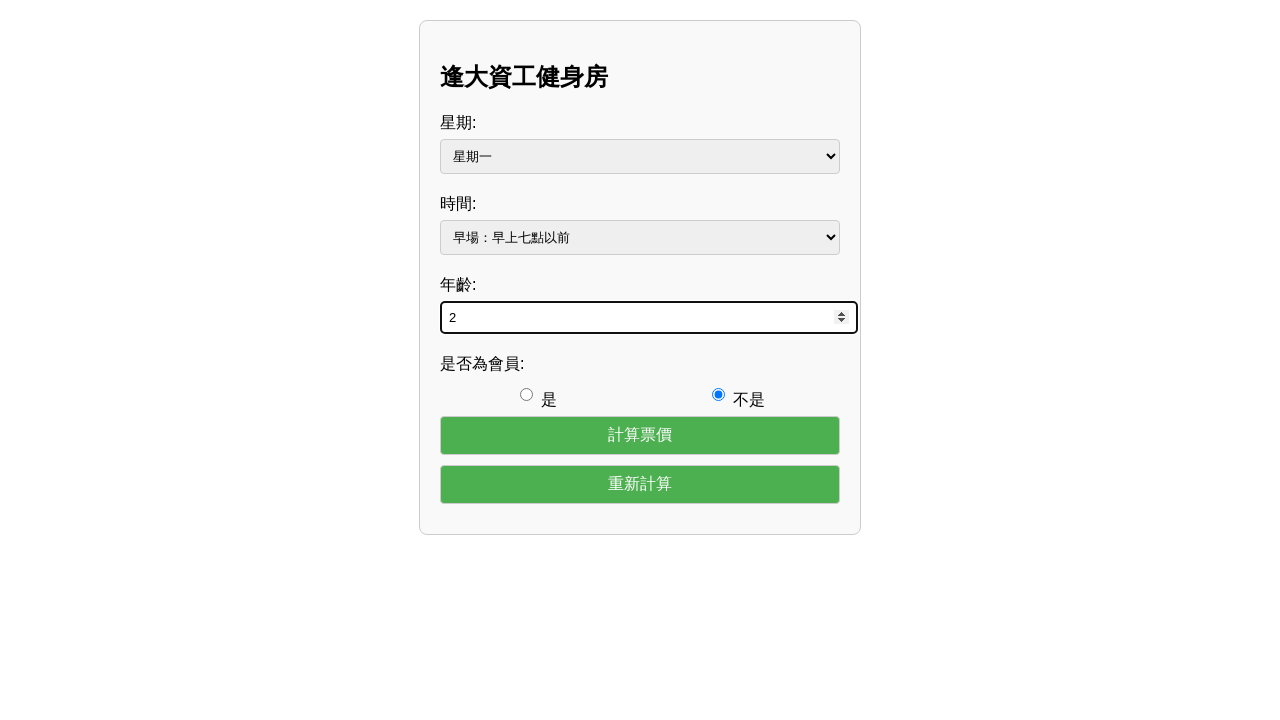

Clicked calculate button to validate age at (640, 435) on #calculate
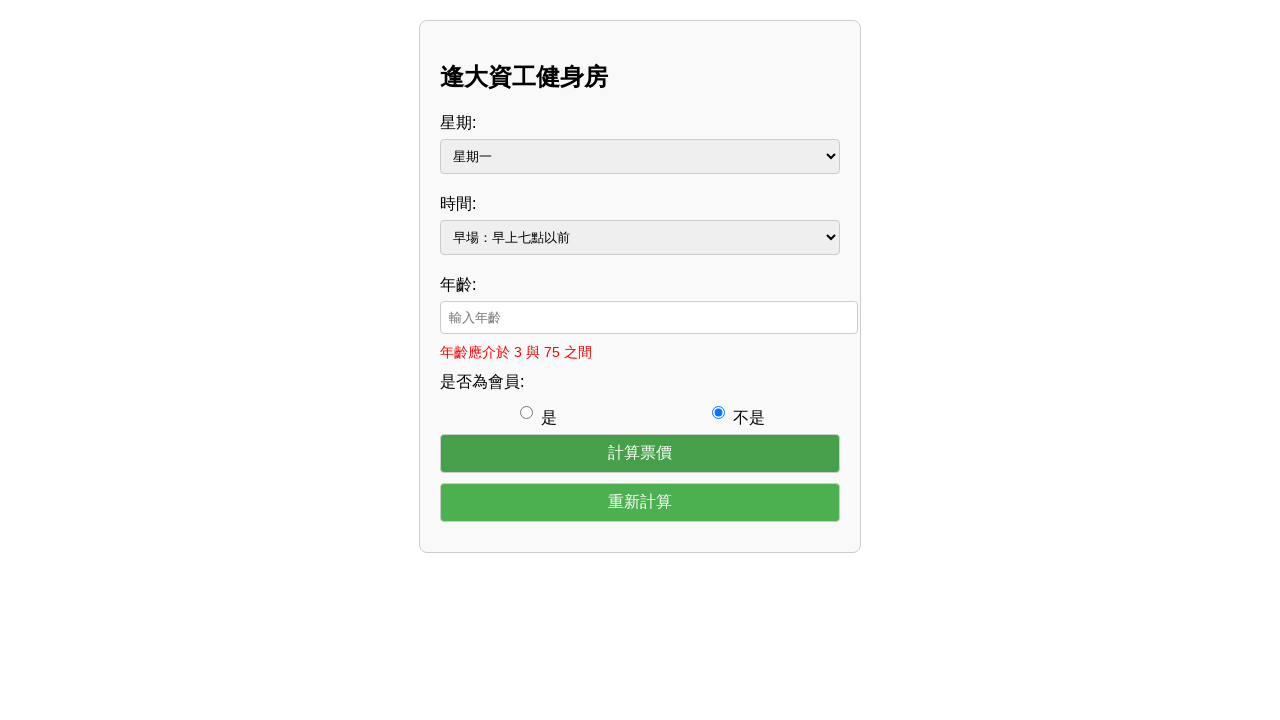

Age error message displayed
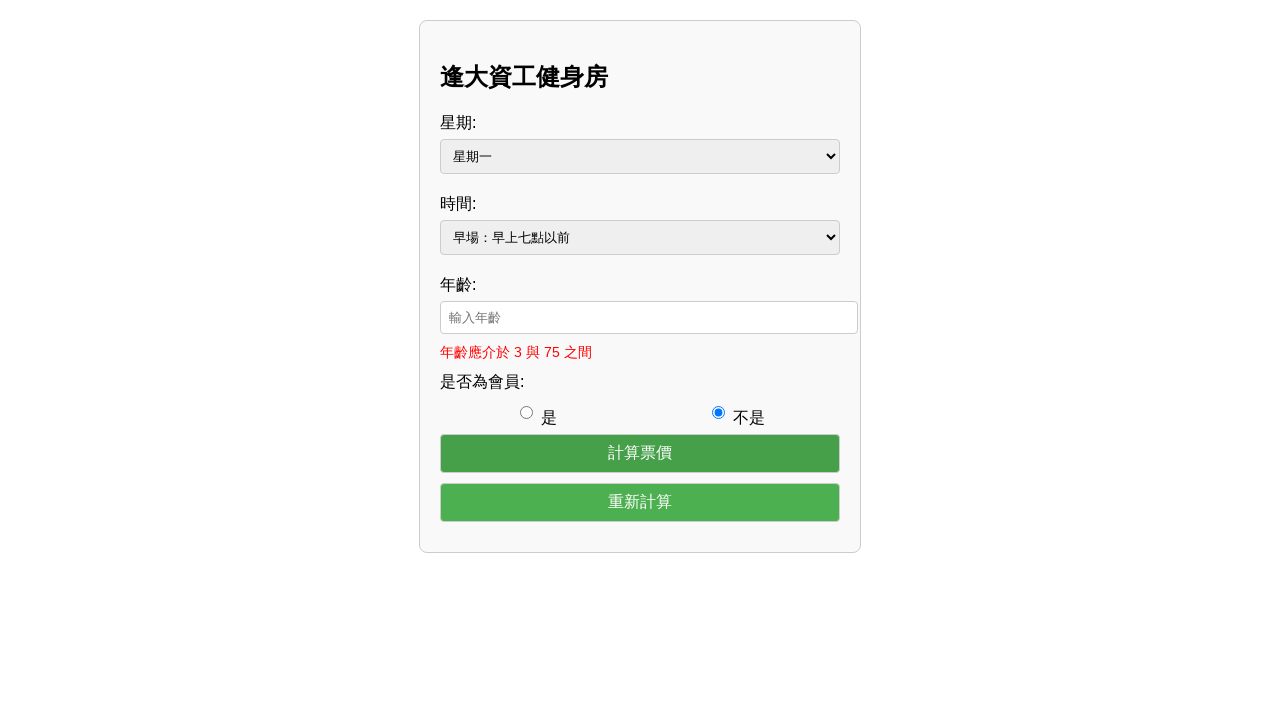

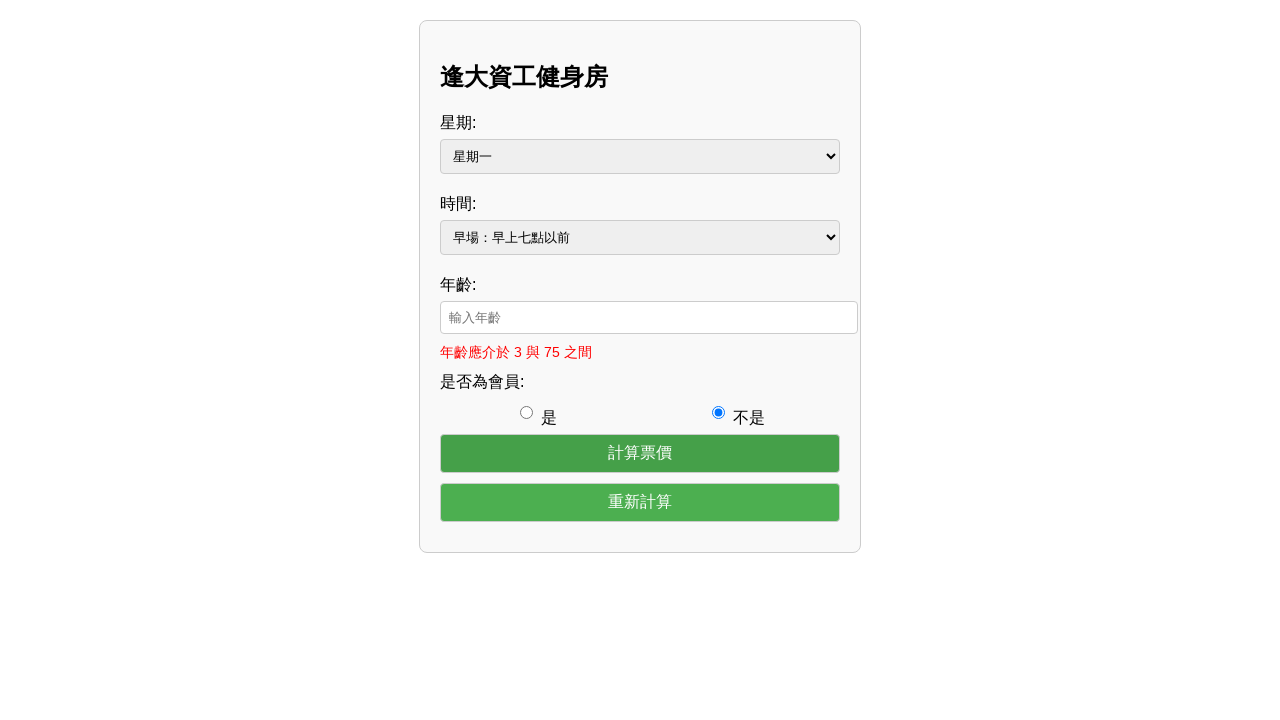